Tests a basic HTML form by filling in username and password fields and submitting the form

Starting URL: https://testpages.herokuapp.com/styled/basic-html-form-test.html

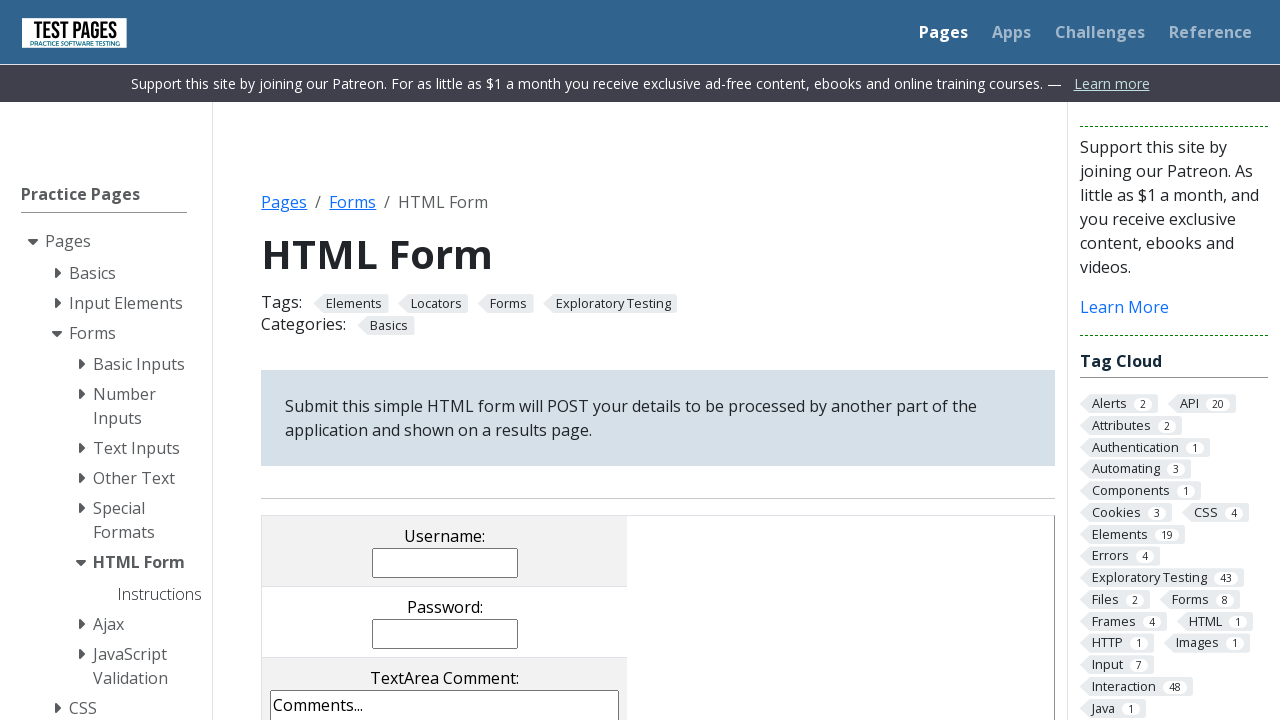

Filled username field with 'Raghul' on input[name='username']
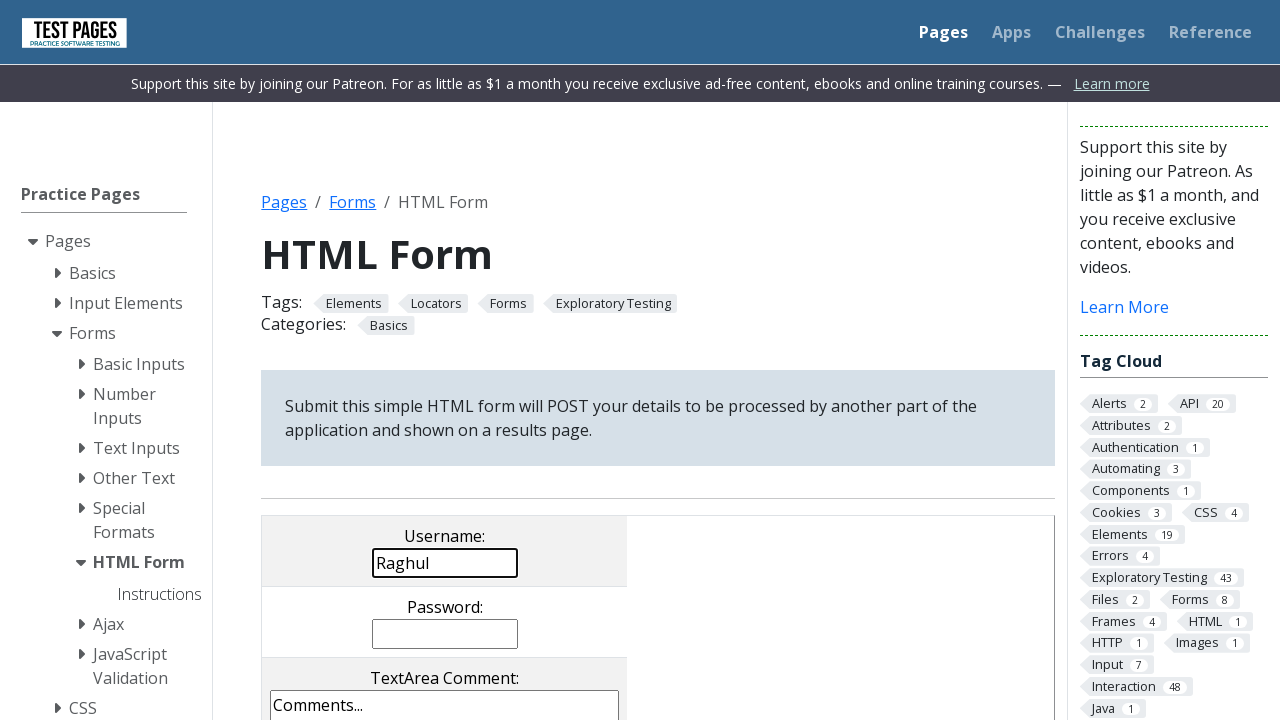

Filled password field with 'Raghul@03' on input[name='password']
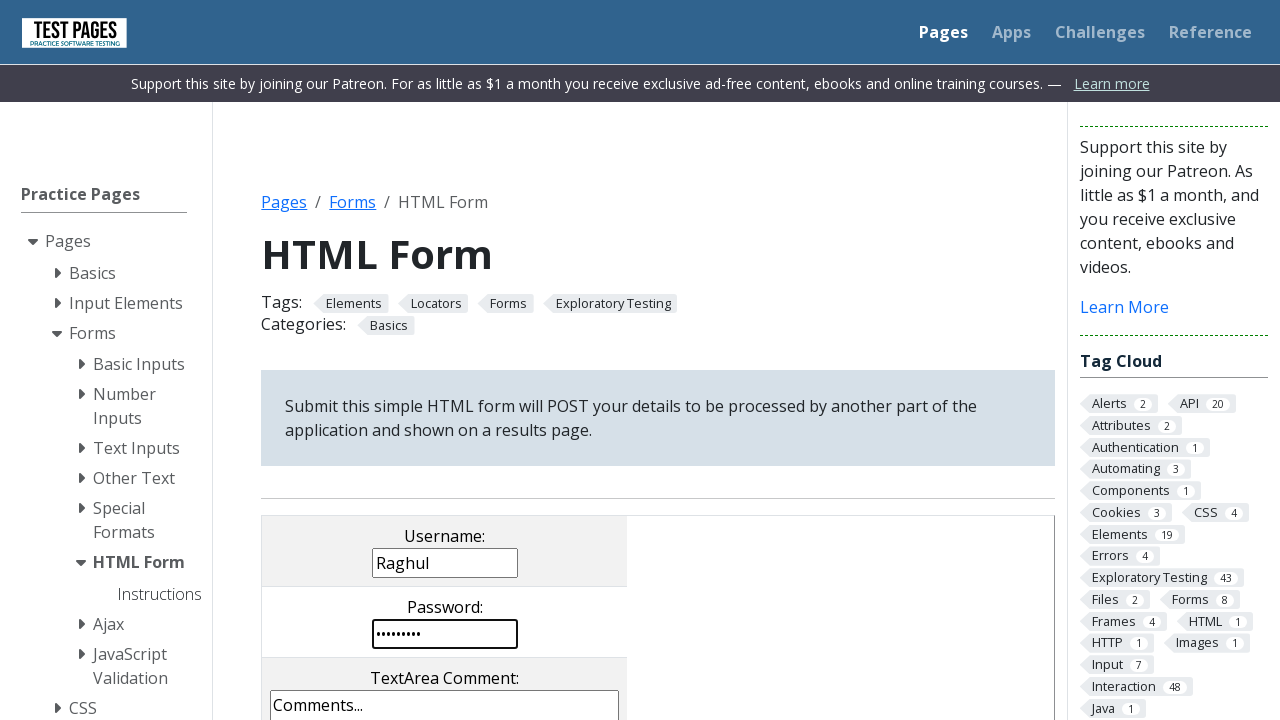

Pressed Enter to submit the form on input[name='password']
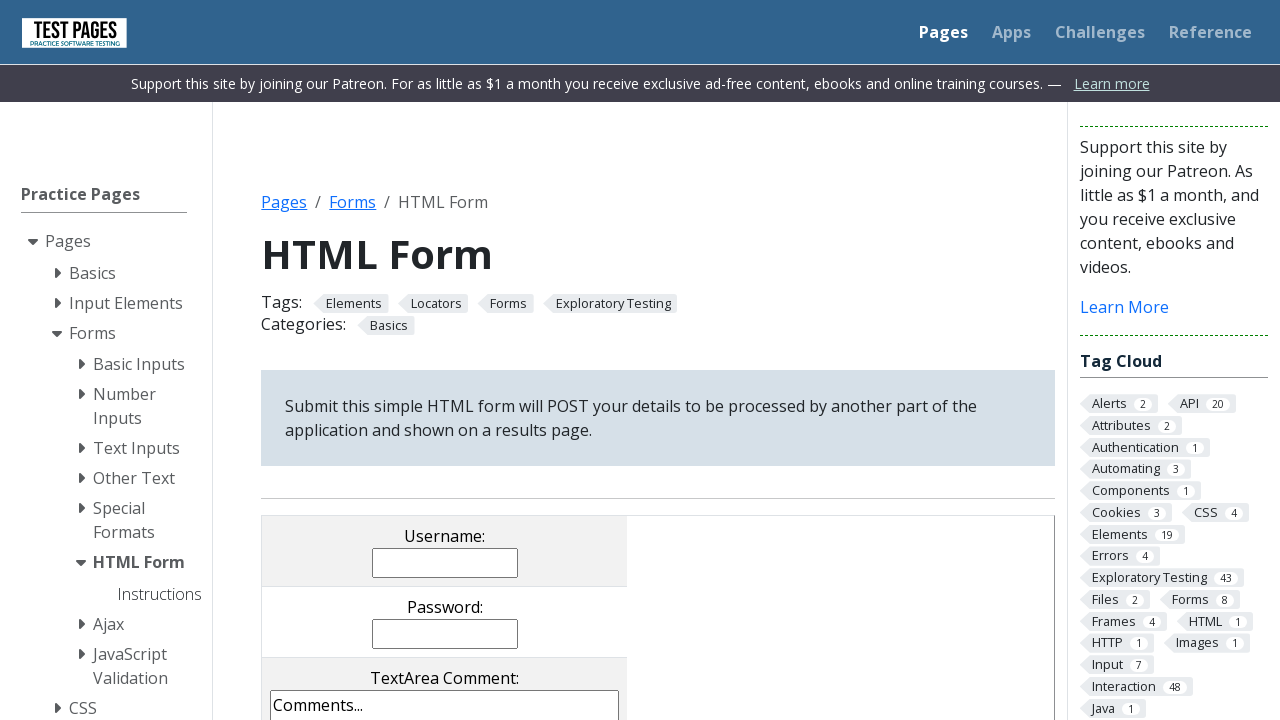

Waited 1 second for form submission to complete
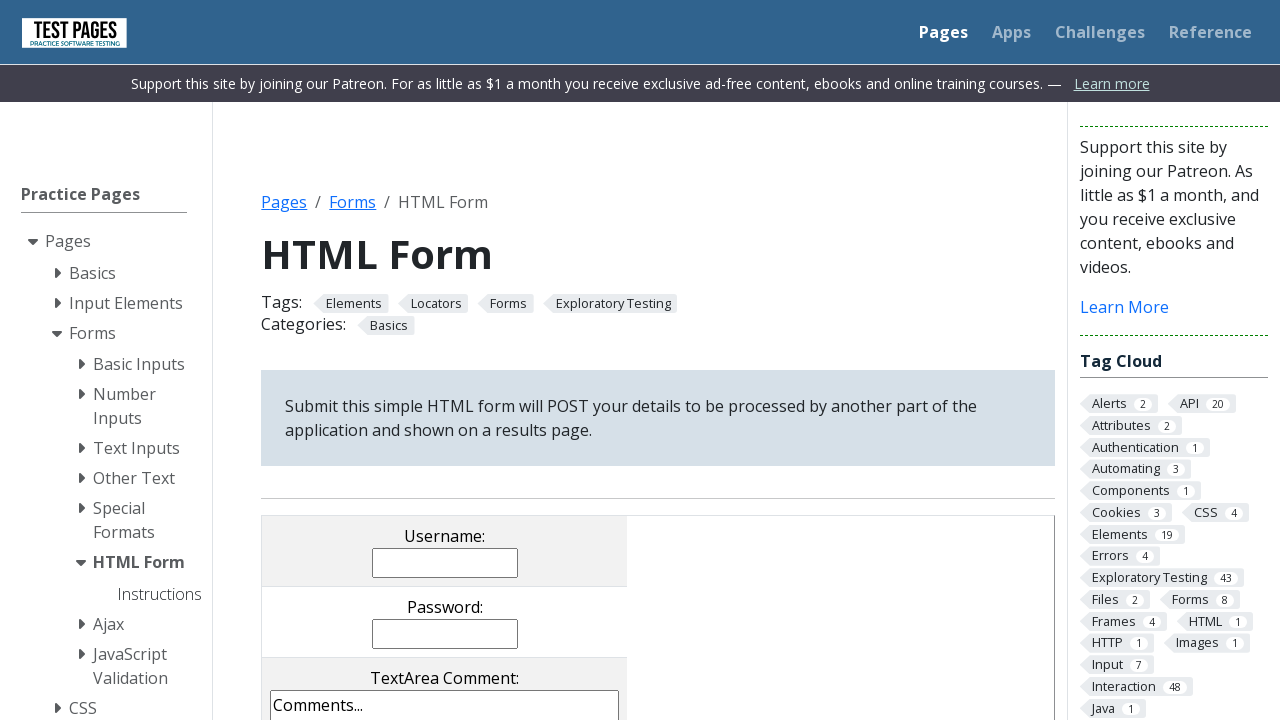

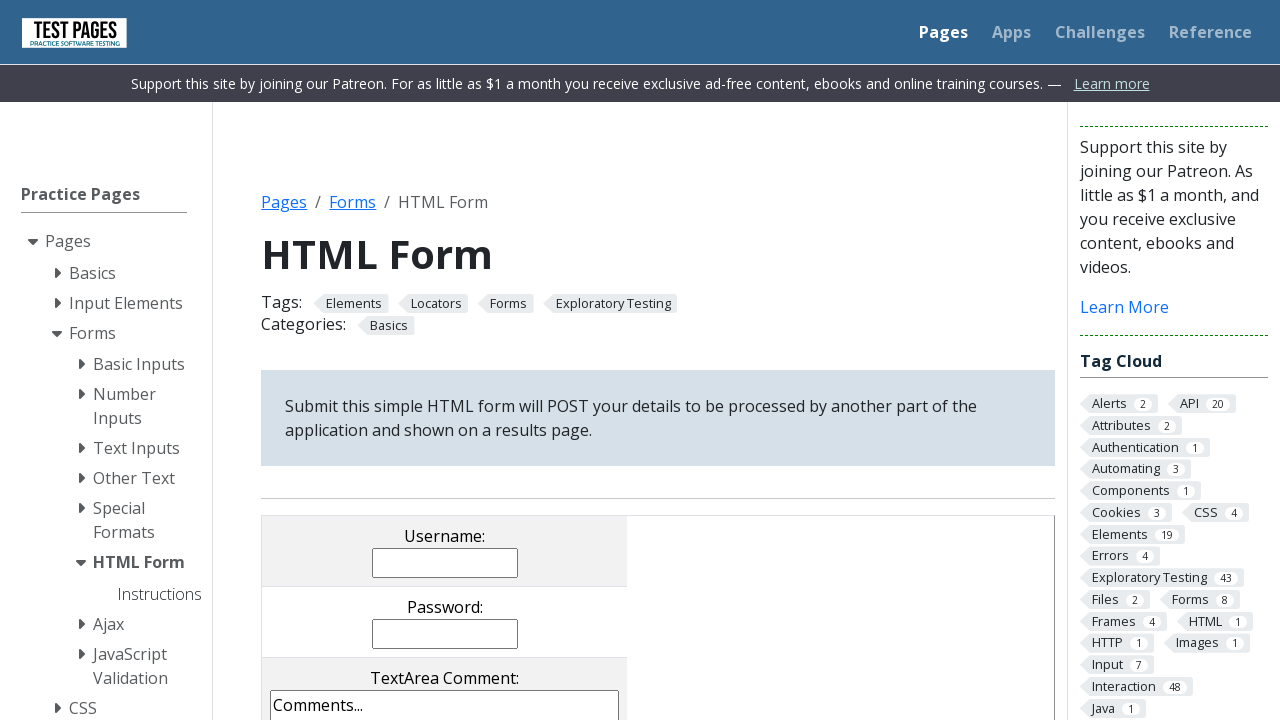